Tests mouse hover functionality on W3Schools try-it editor by hovering over an image element inside an iframe

Starting URL: https://www.w3schools.com/jsref/tryit.asp?filename=tryjsref_onmouseover

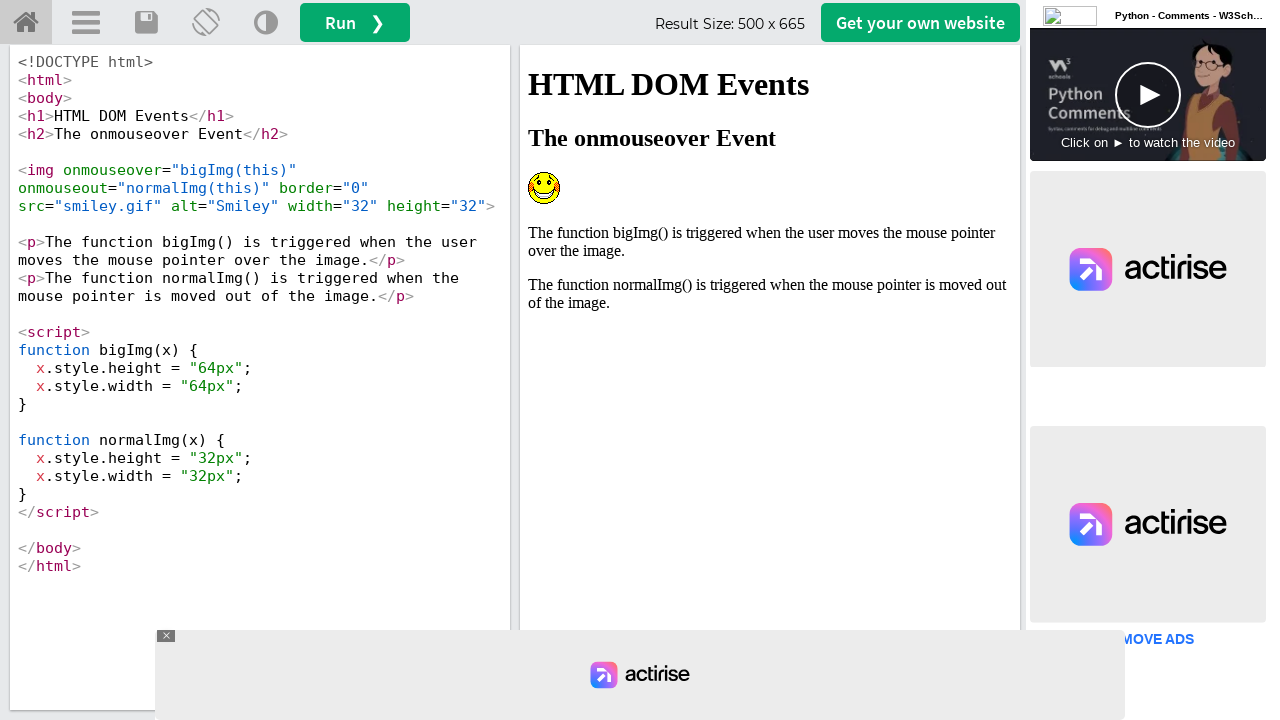

Located iframe with id 'iframeResult' containing the demo content
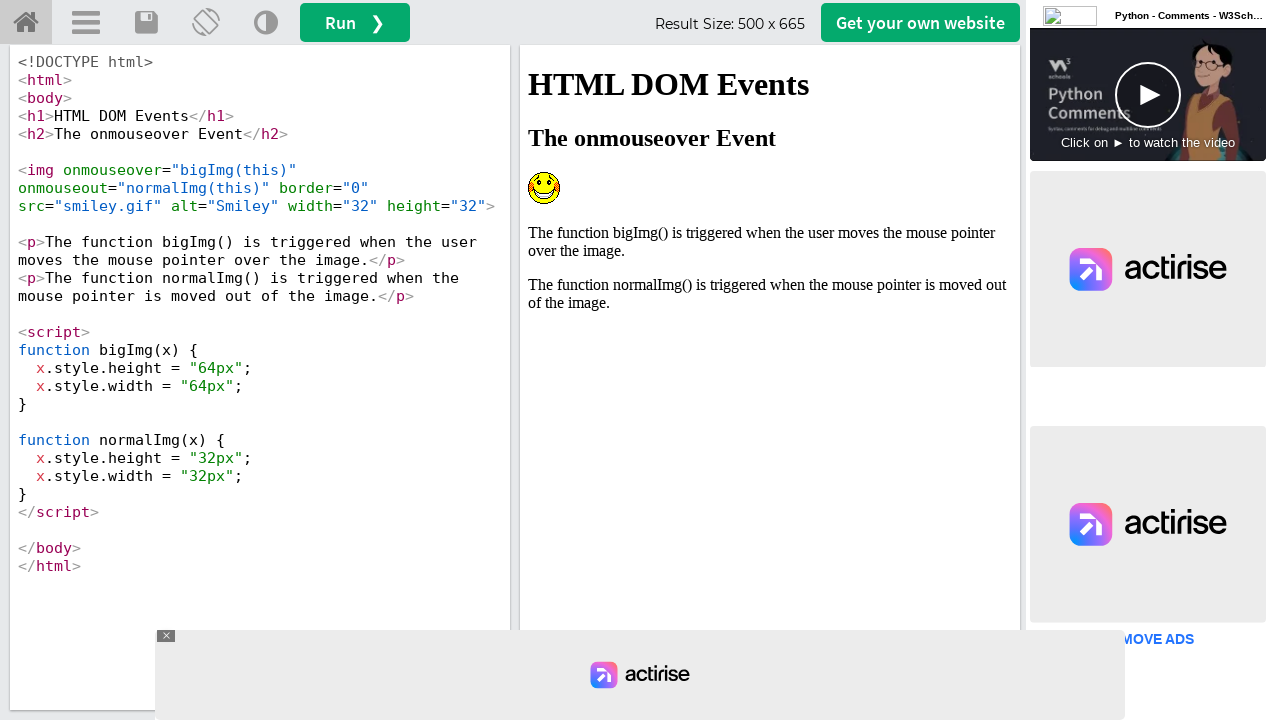

Located smiley image element with alt text 'Smiley' inside iframe
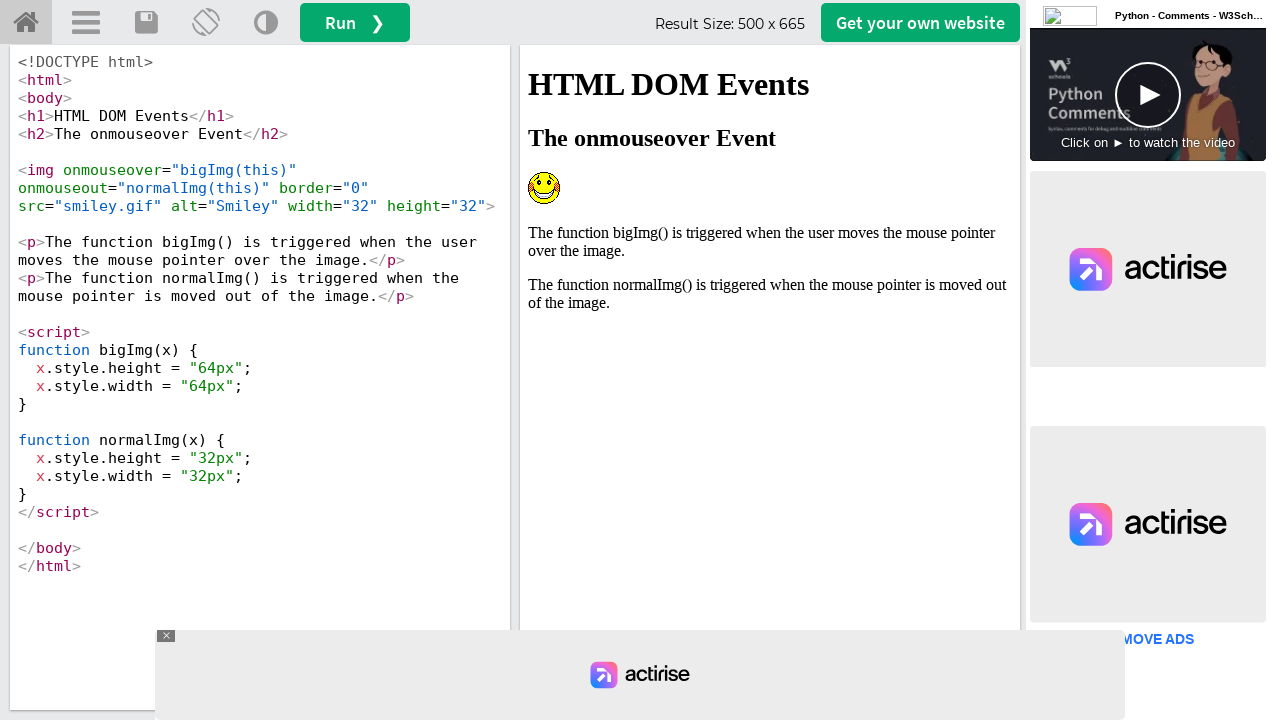

Hovered over smiley image to trigger onmouseover event at (544, 188) on iframe[id='iframeResult'] >> internal:control=enter-frame >> img[alt='Smiley']
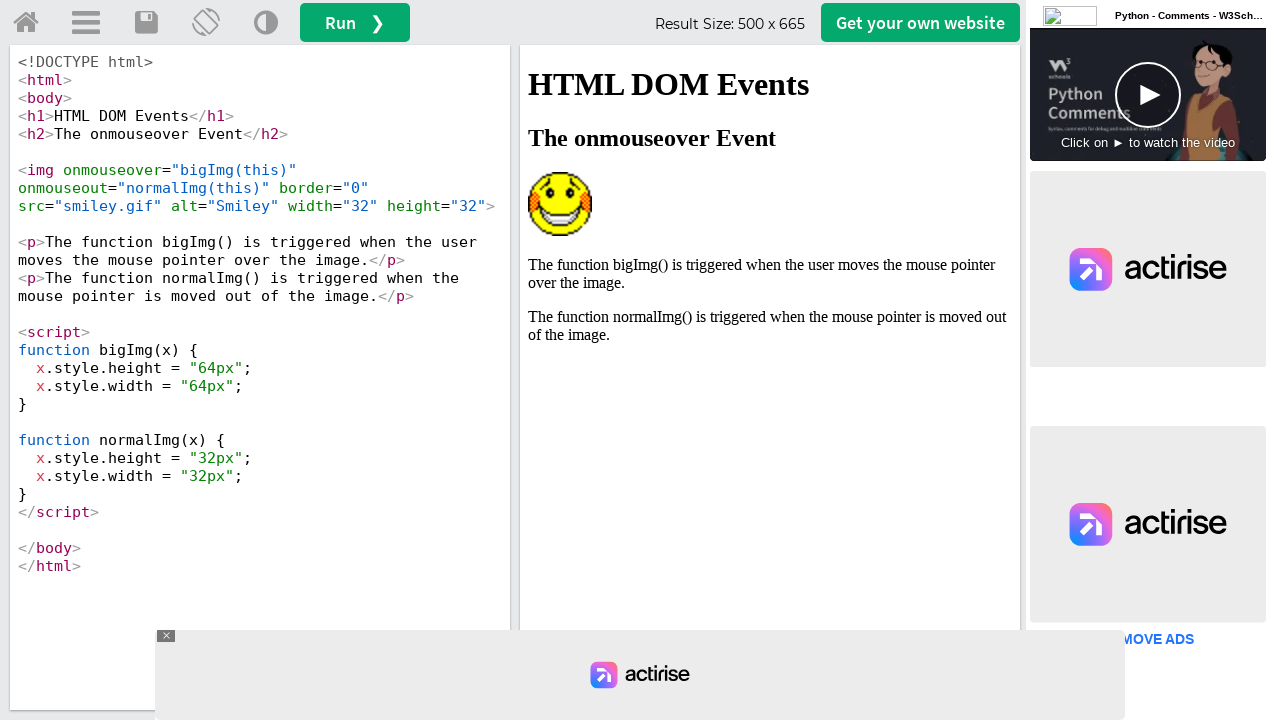

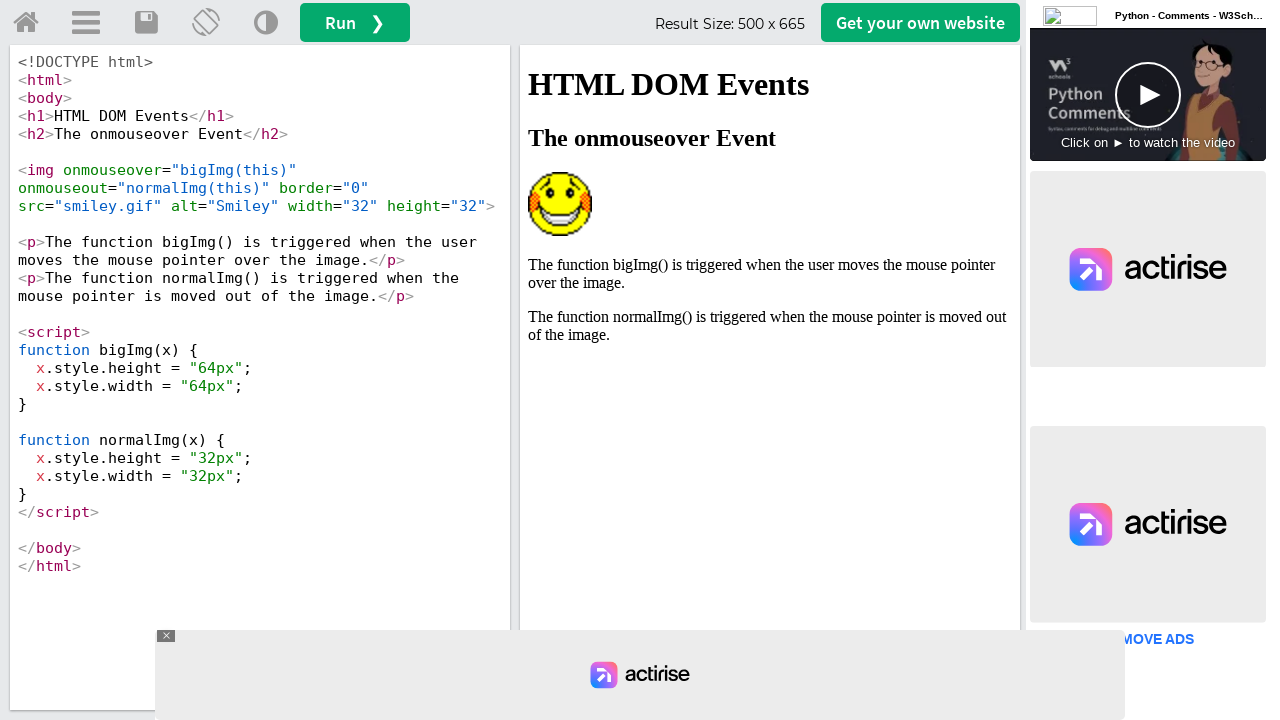